Tests dropdown selection by selecting option 2 and verifying the selection

Starting URL: https://the-internet.herokuapp.com/

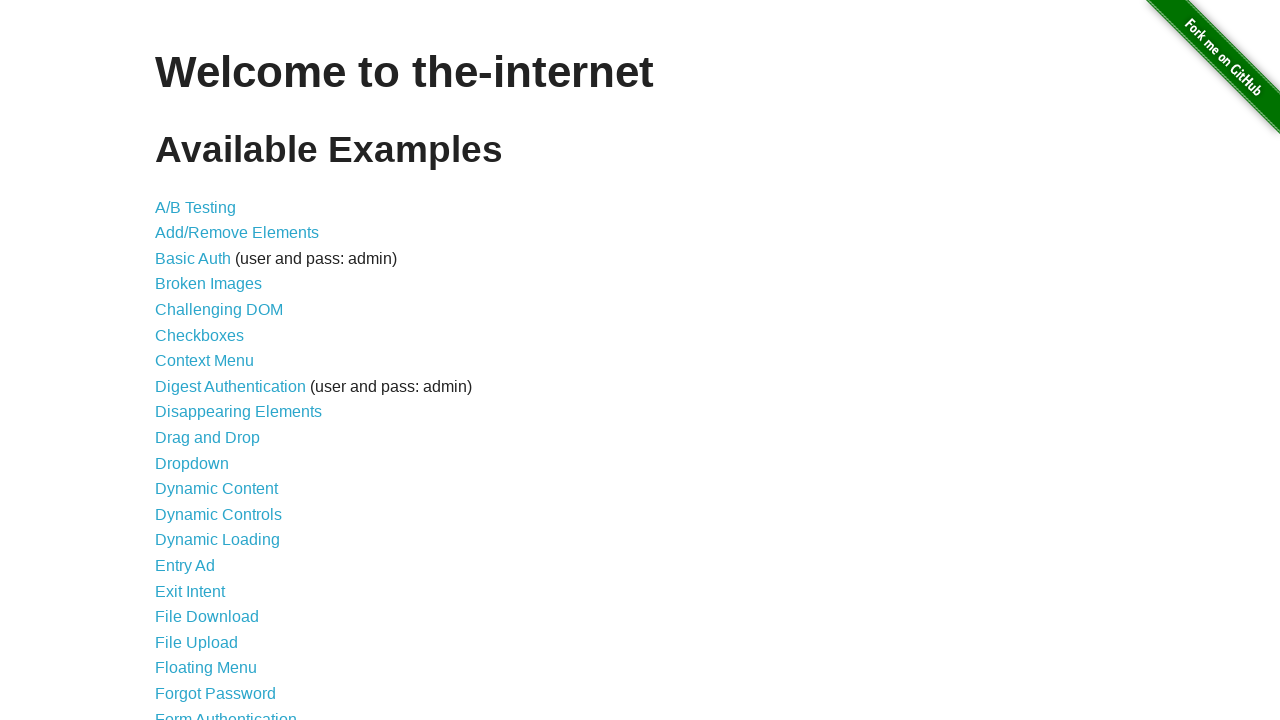

Clicked on Dropdown link to navigate to dropdown page at (192, 463) on a:has-text('Dropdown')
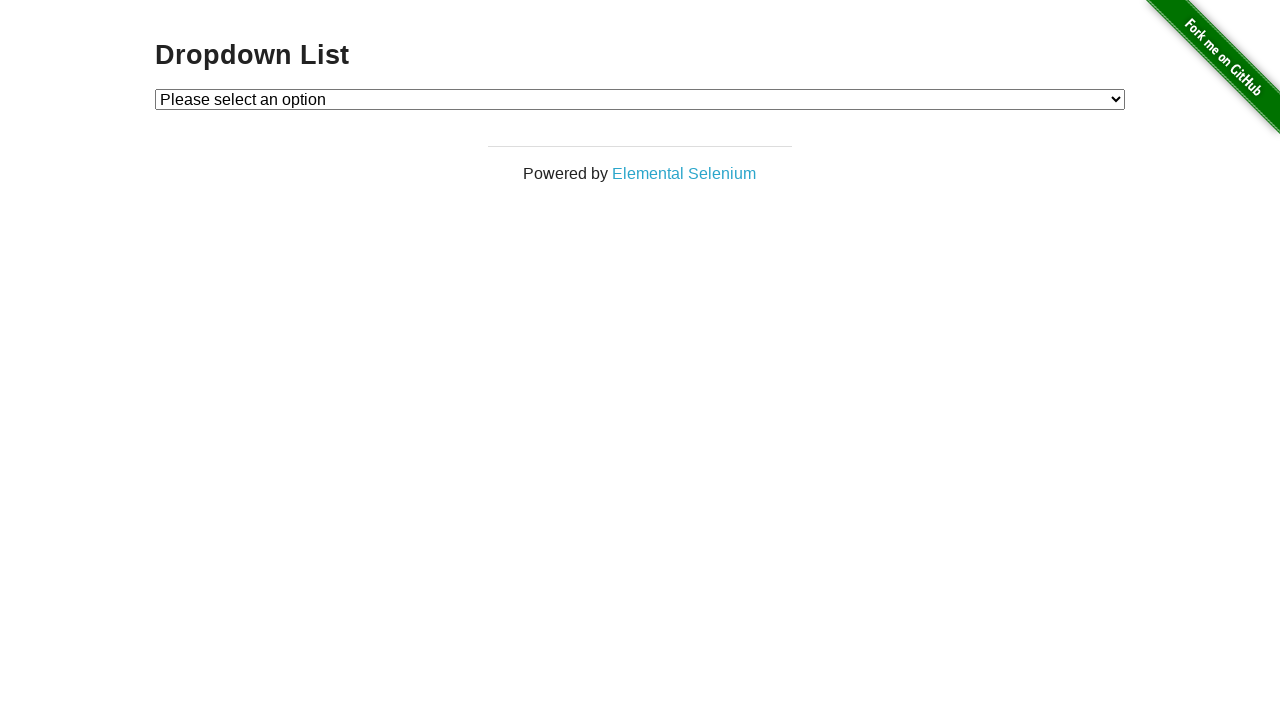

Selected option 2 from the dropdown menu on #dropdown
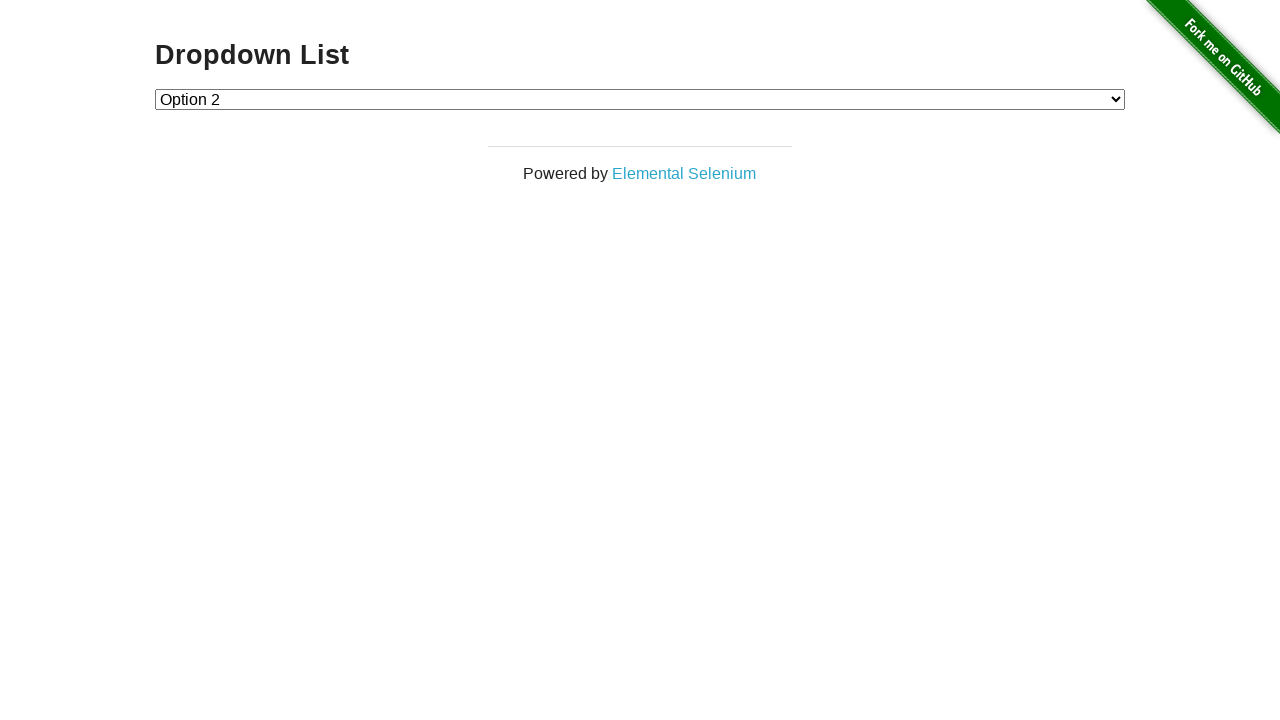

Verified that option 2 is selected in the dropdown
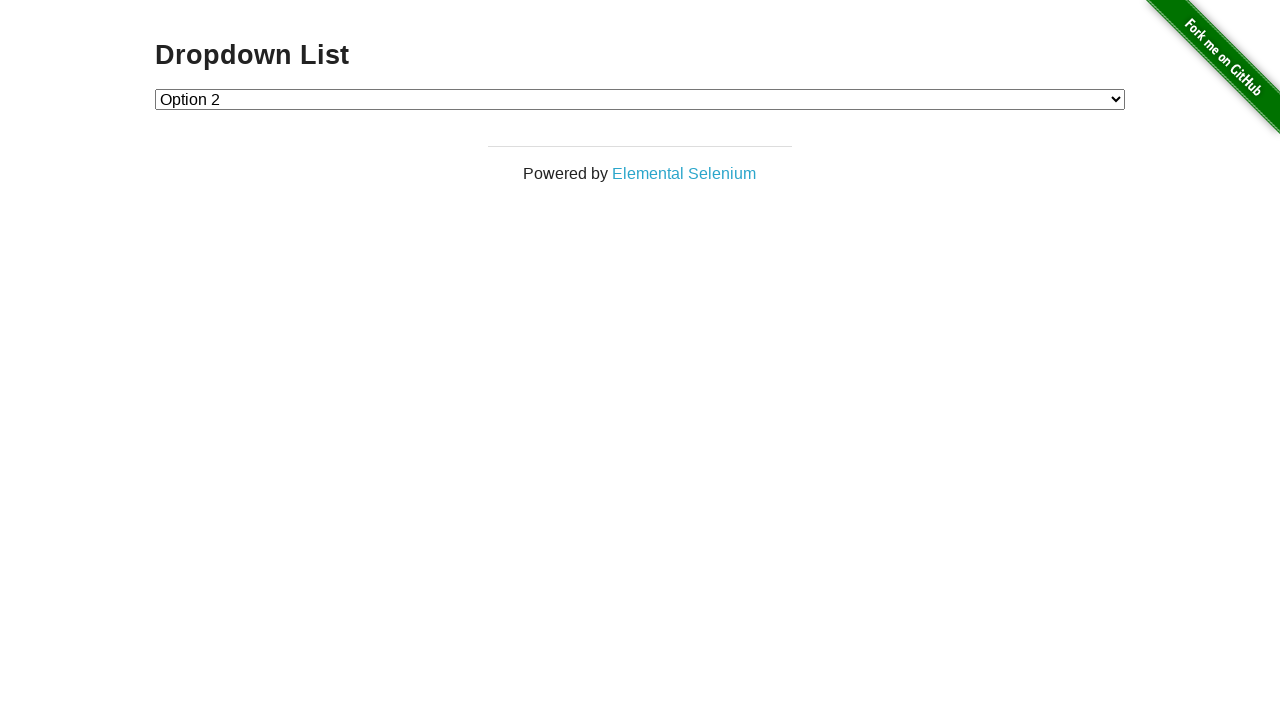

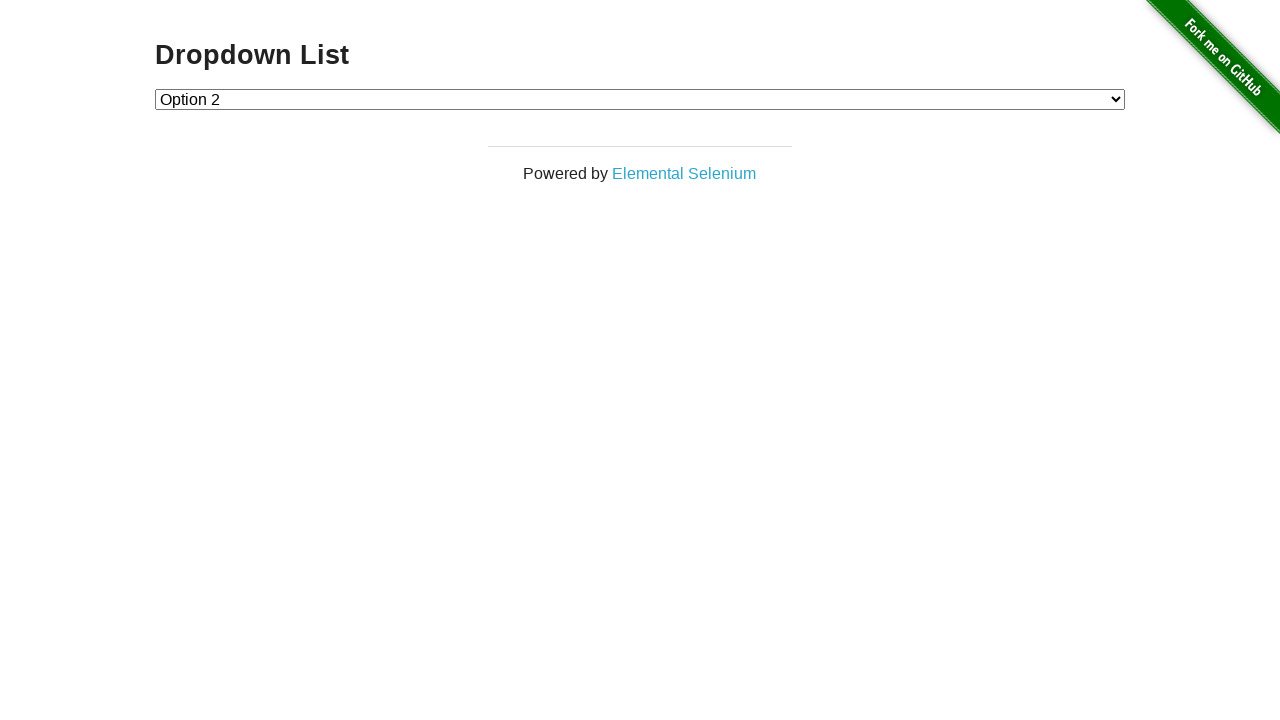